Navigates to a model provider leaderboard website and verifies that the leaderboard table loads with different filter parameters for output token length and service load combinations.

Starting URL: https://leaderboard.withmartian.com

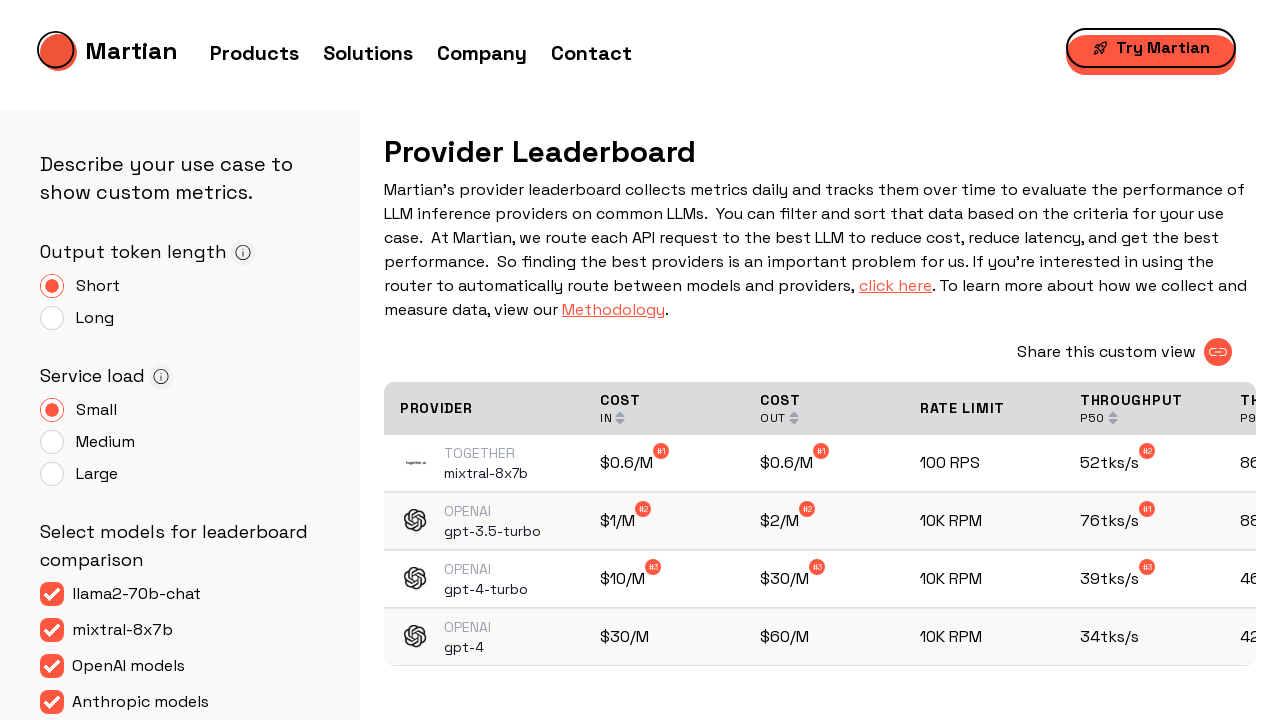

Navigated to leaderboard with output_tokens=100 and num_concurrent_request=2
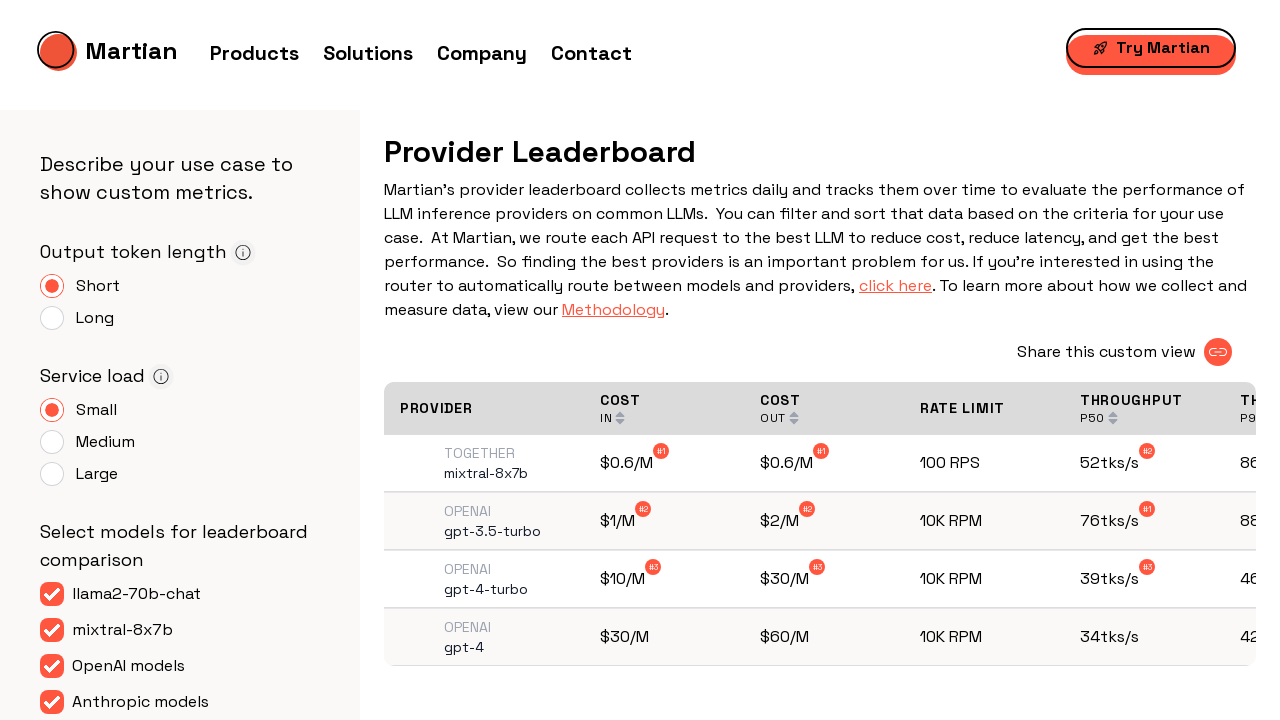

Table headers loaded
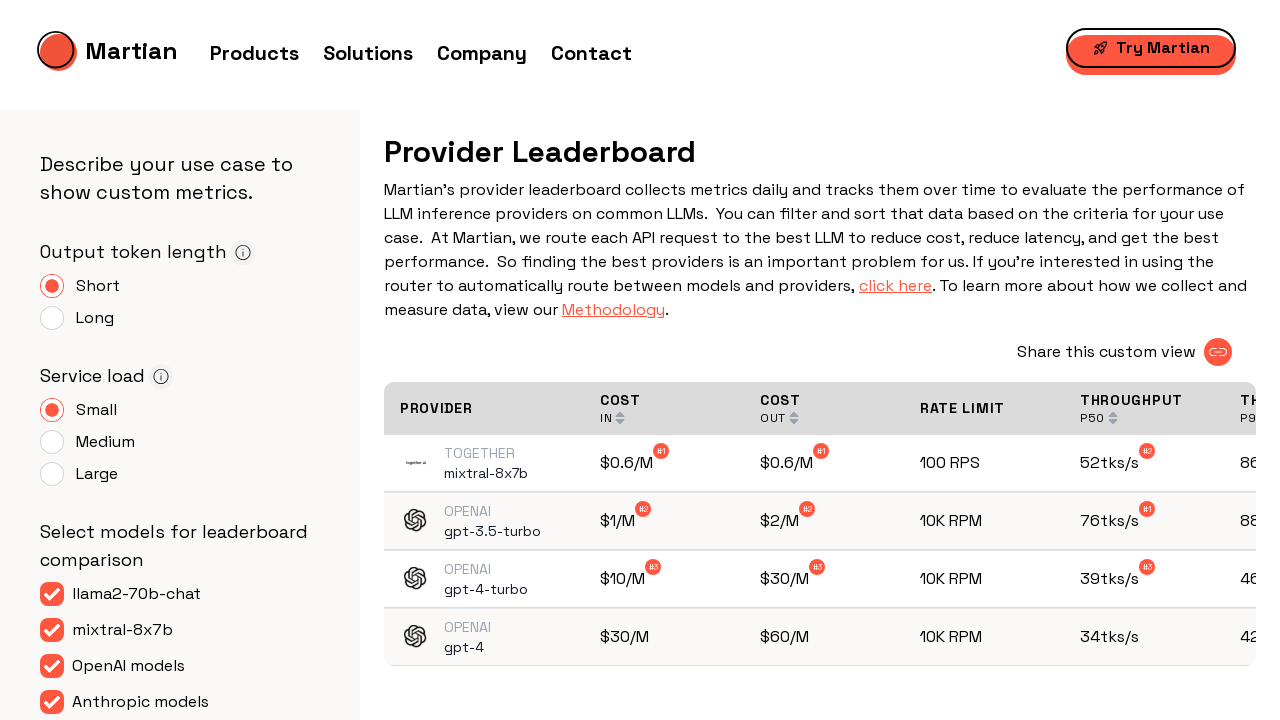

Leaderboard table loaded with filters: output_tokens=100, service_load=2
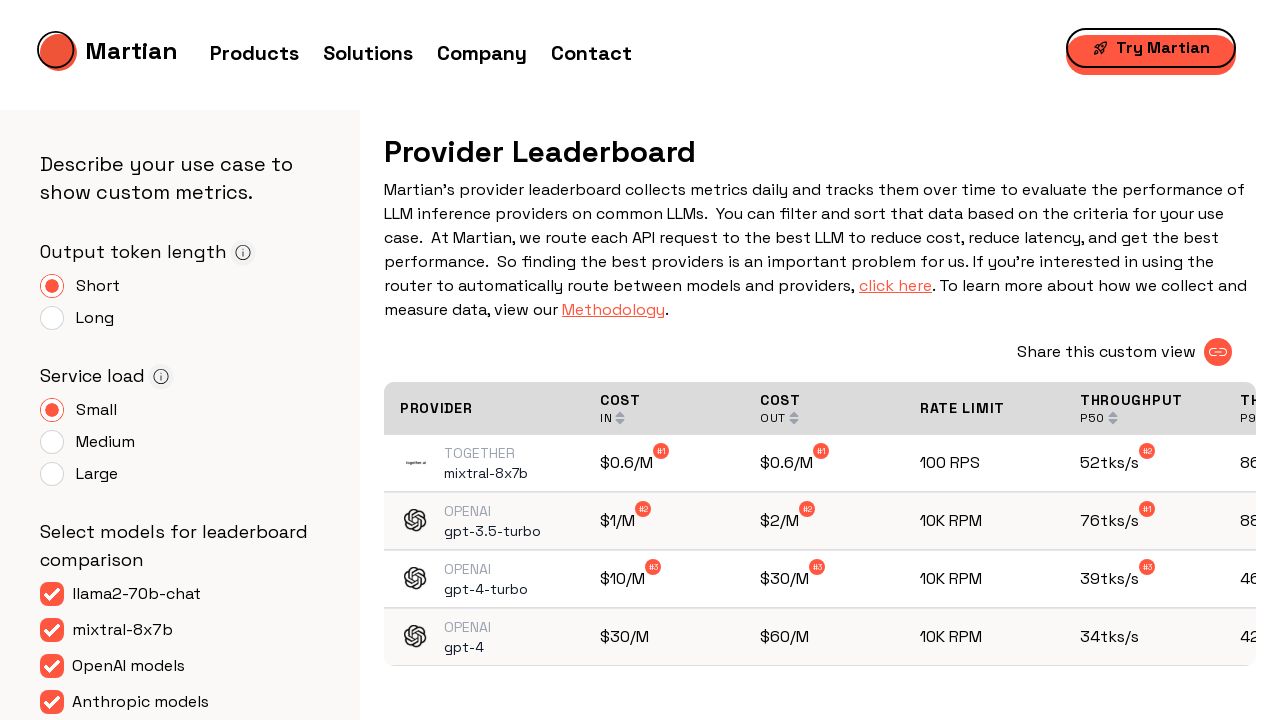

Navigated to leaderboard with output_tokens=100 and num_concurrent_request=20
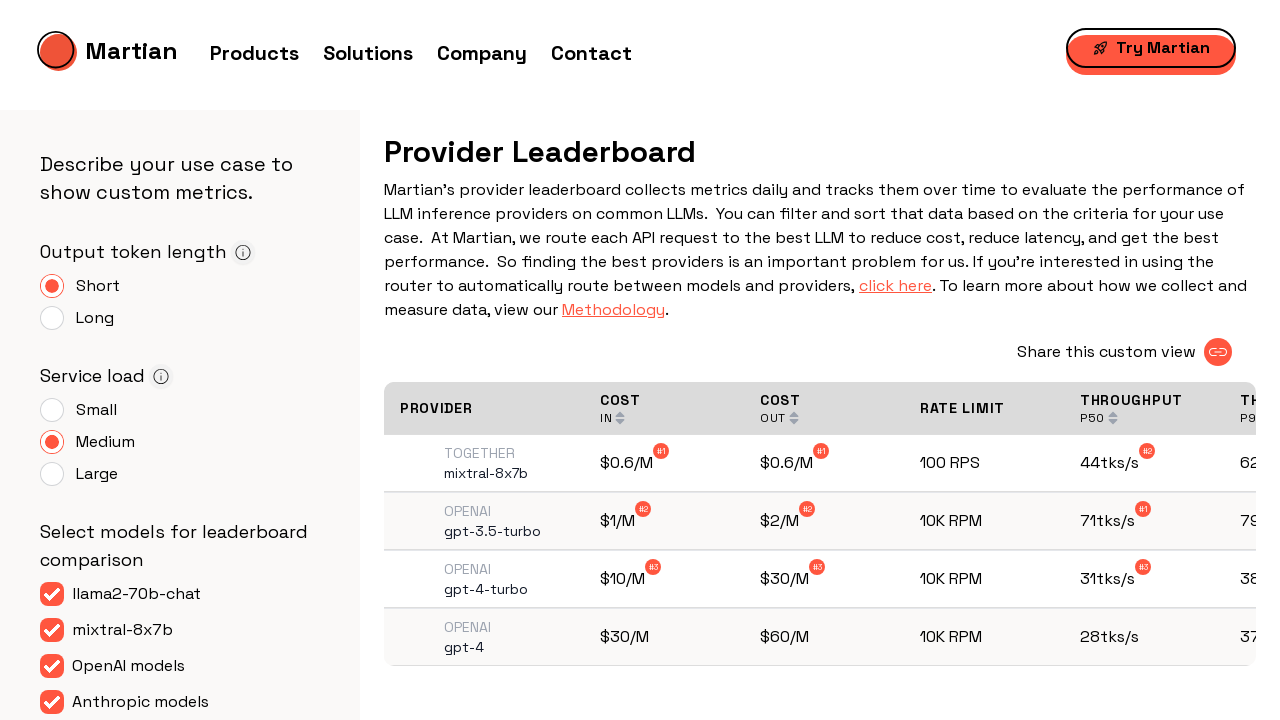

Table headers loaded
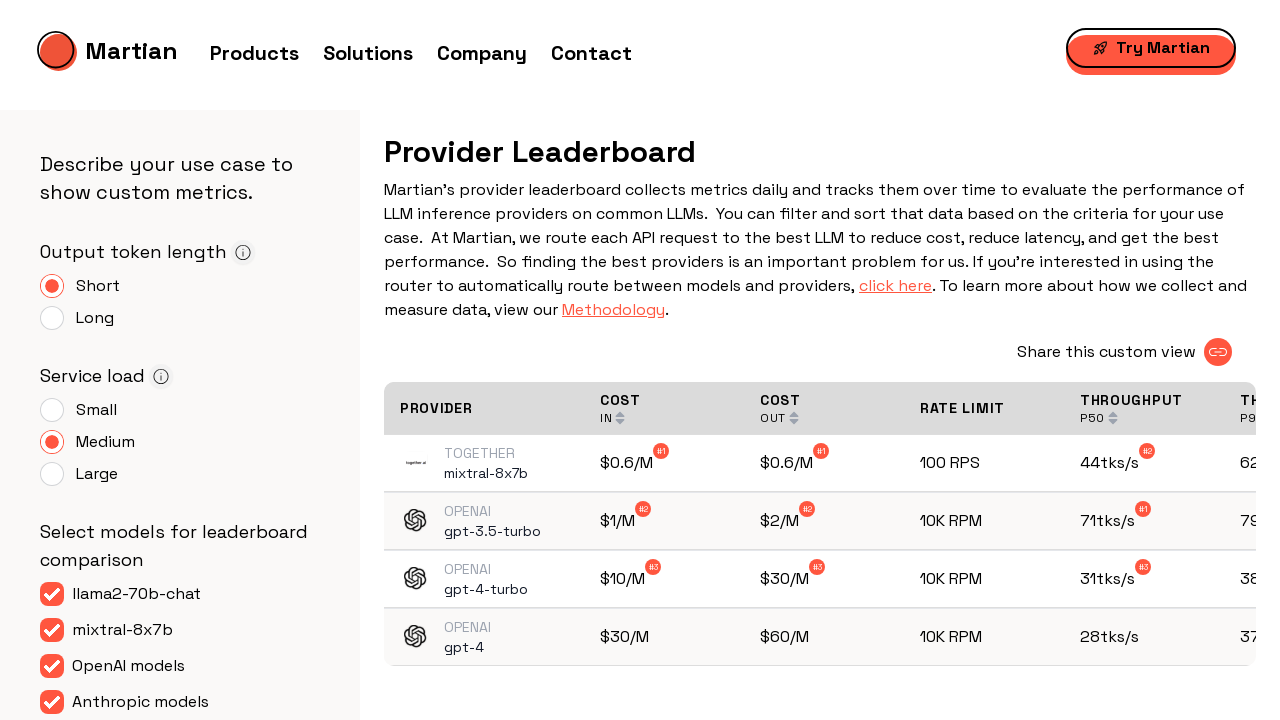

Leaderboard table loaded with filters: output_tokens=100, service_load=20
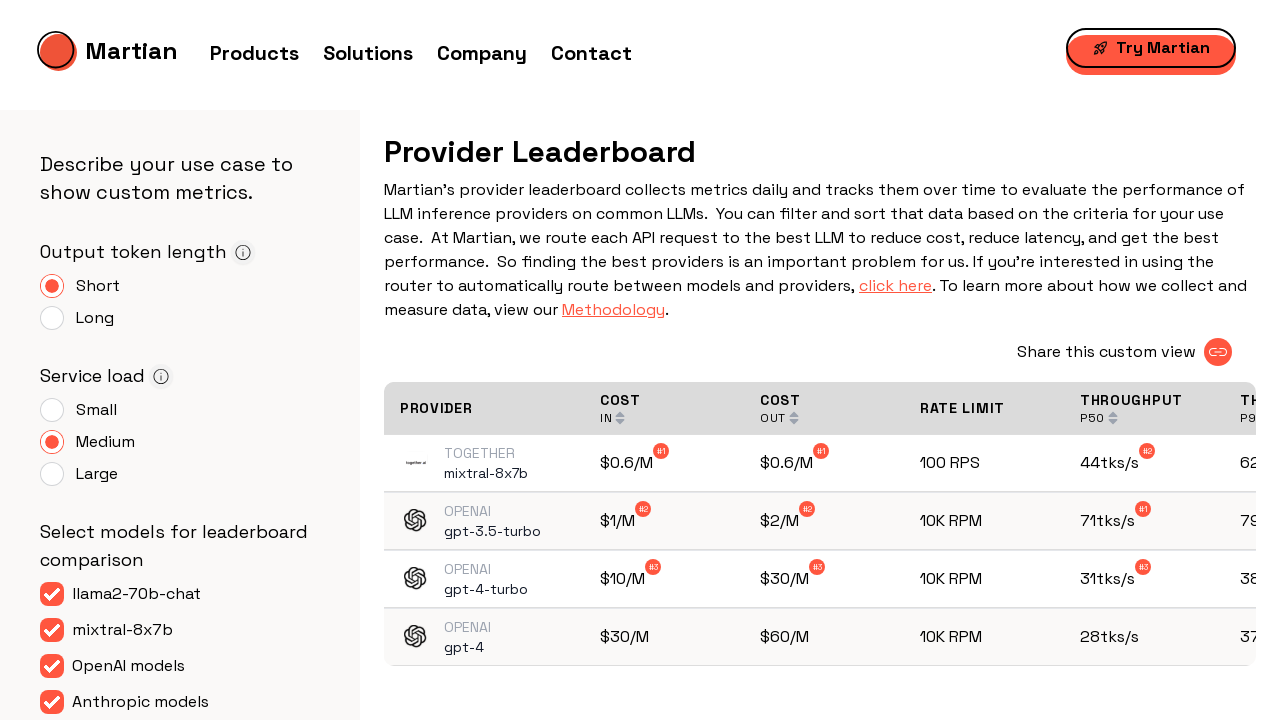

Navigated to leaderboard with output_tokens=100 and num_concurrent_request=50
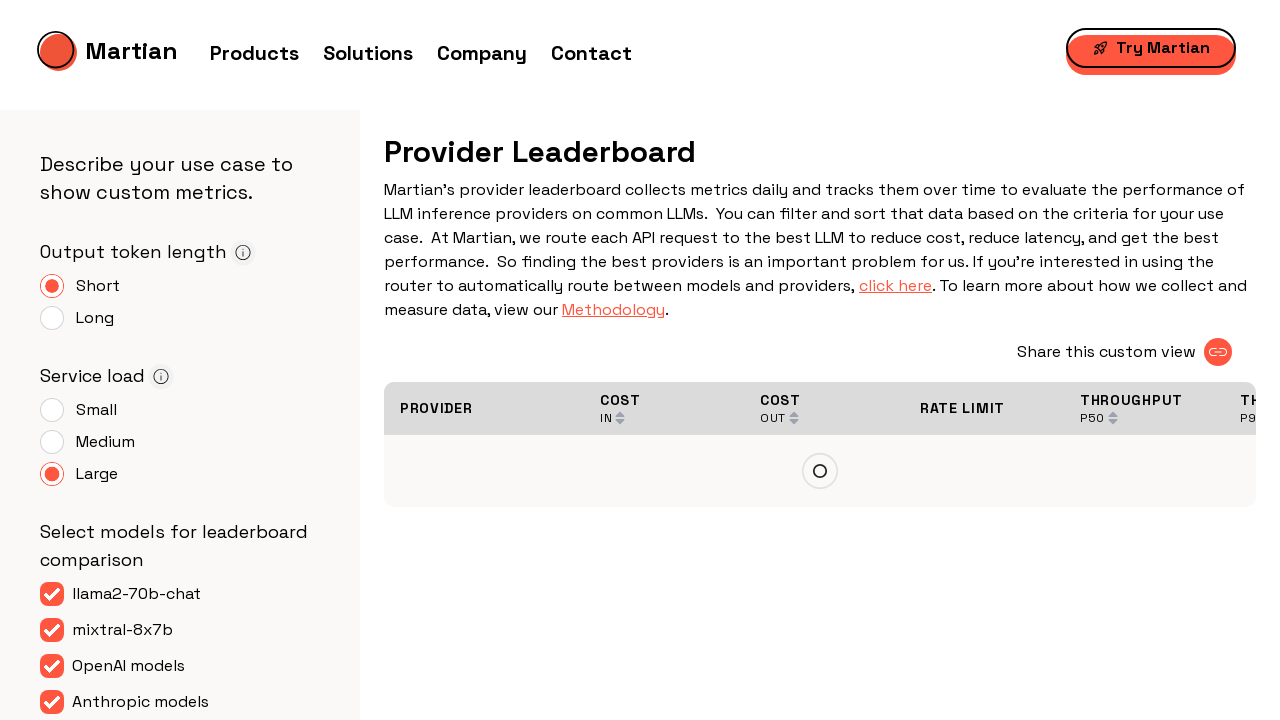

Table headers loaded
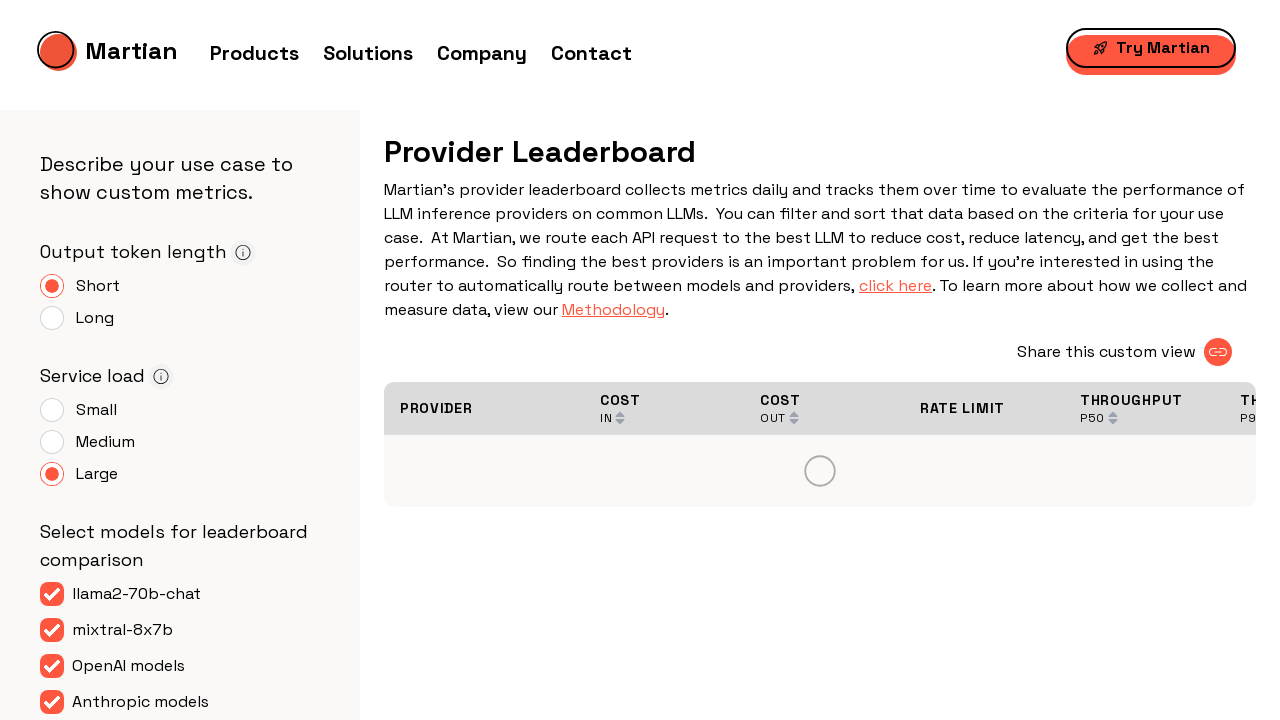

Leaderboard table loaded with filters: output_tokens=100, service_load=50
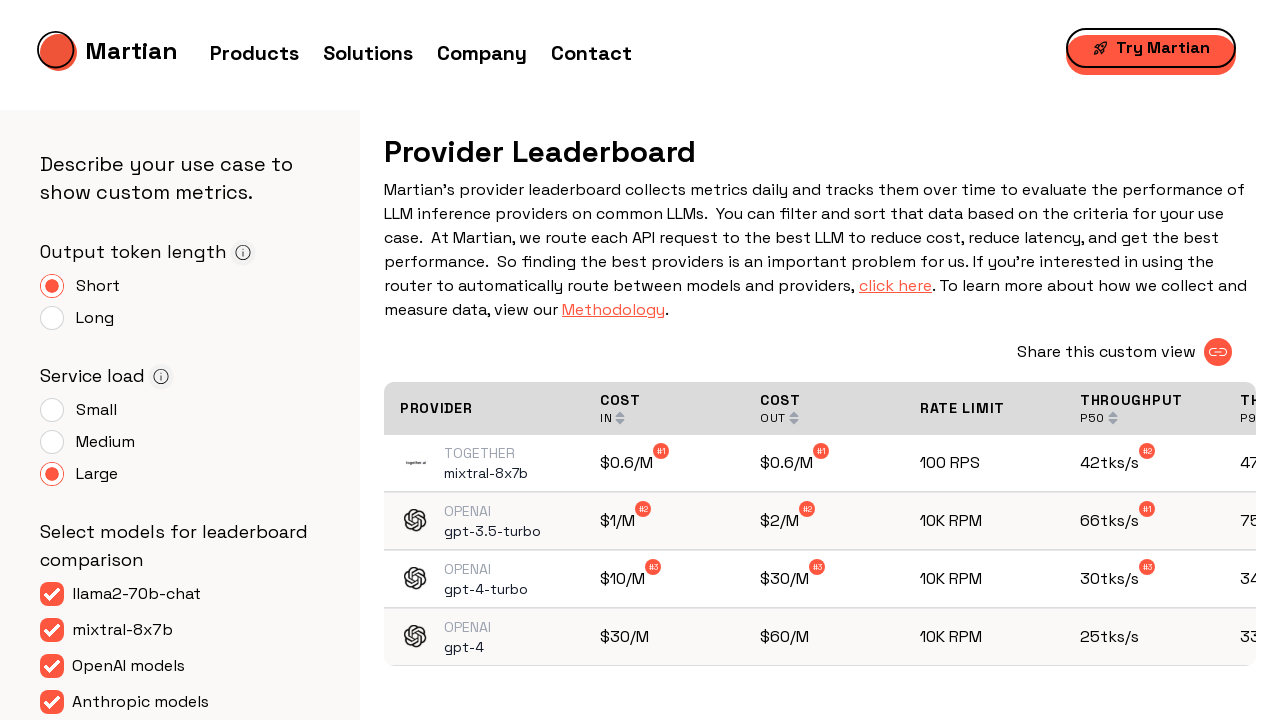

Navigated to leaderboard with output_tokens=1000 and num_concurrent_request=2
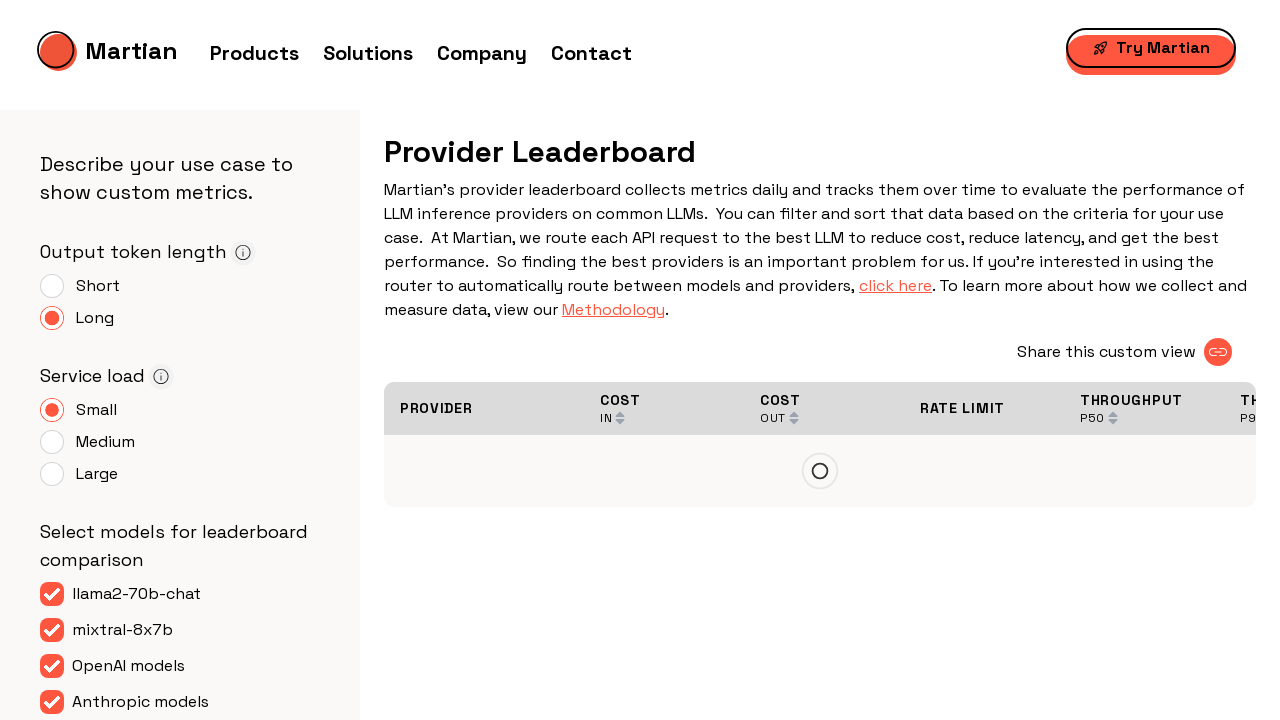

Table headers loaded
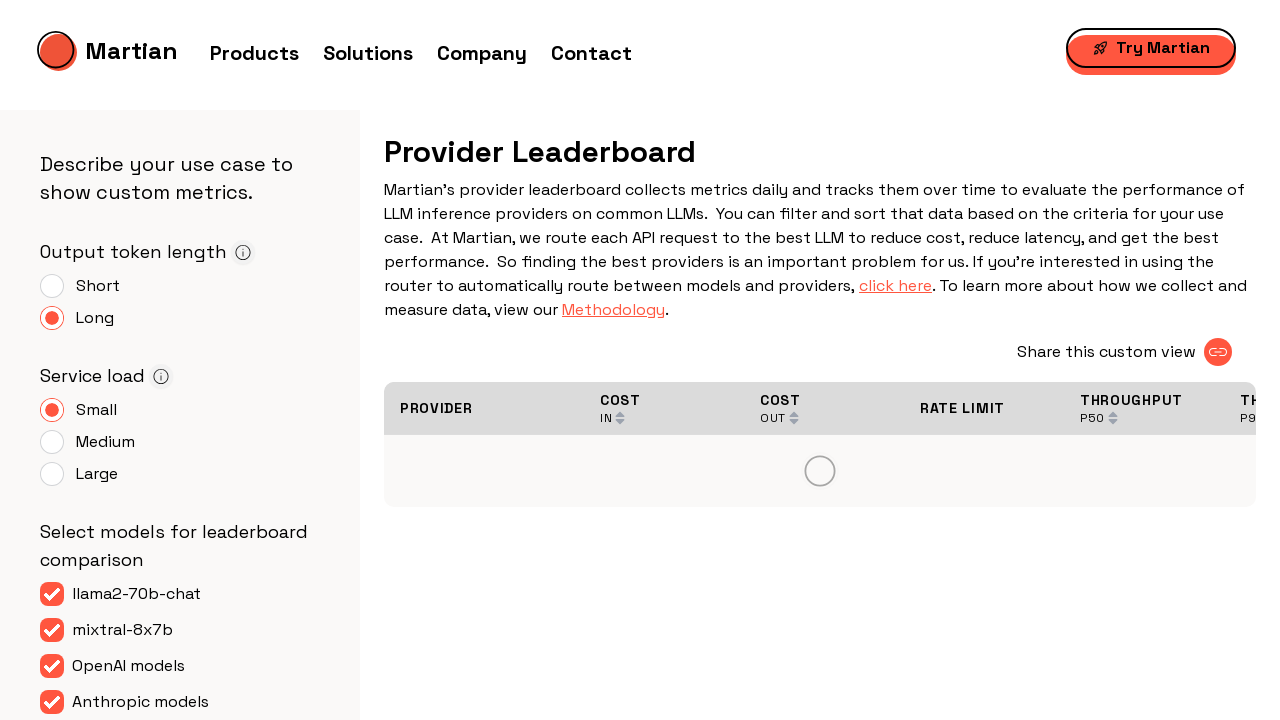

Leaderboard table loaded with filters: output_tokens=1000, service_load=2
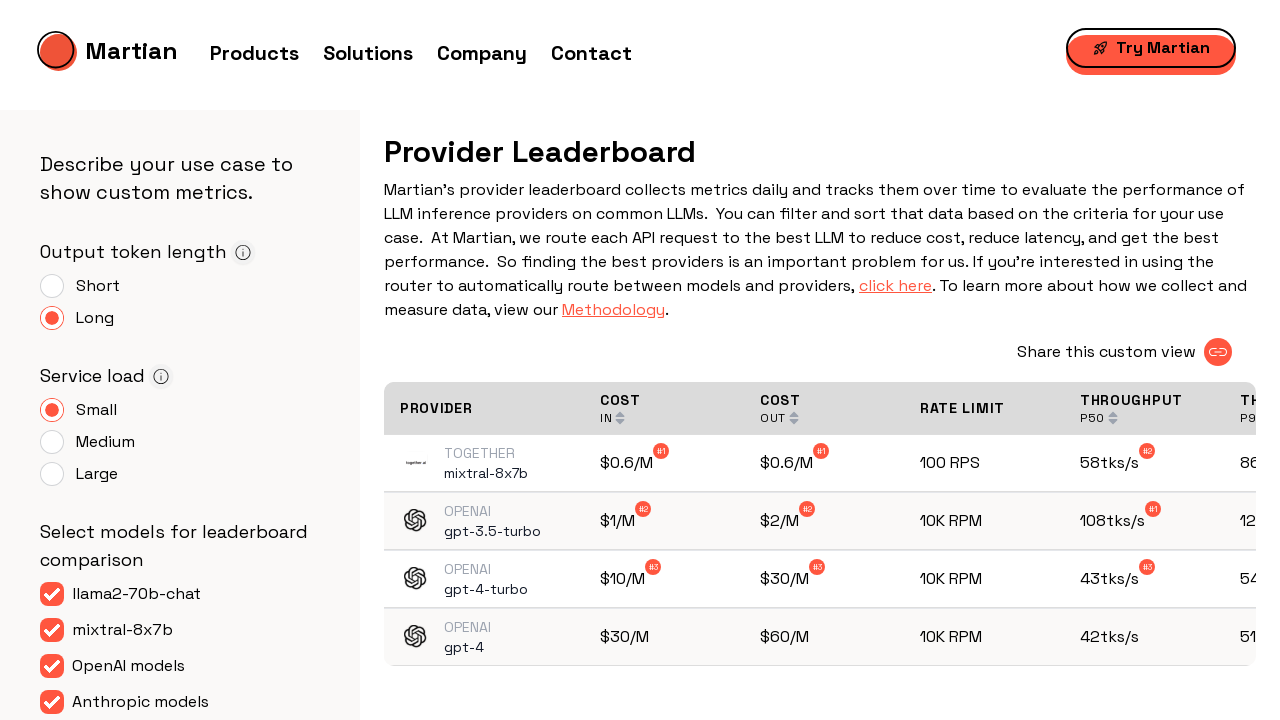

Navigated to leaderboard with output_tokens=1000 and num_concurrent_request=20
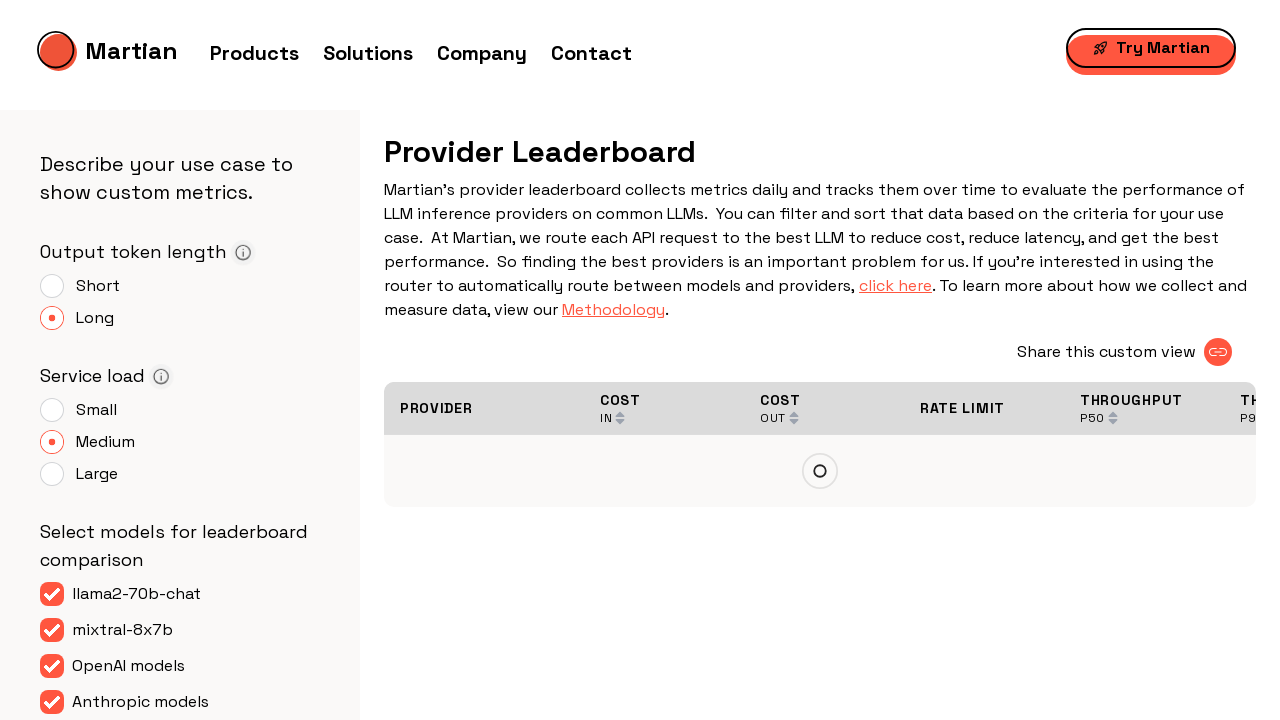

Table headers loaded
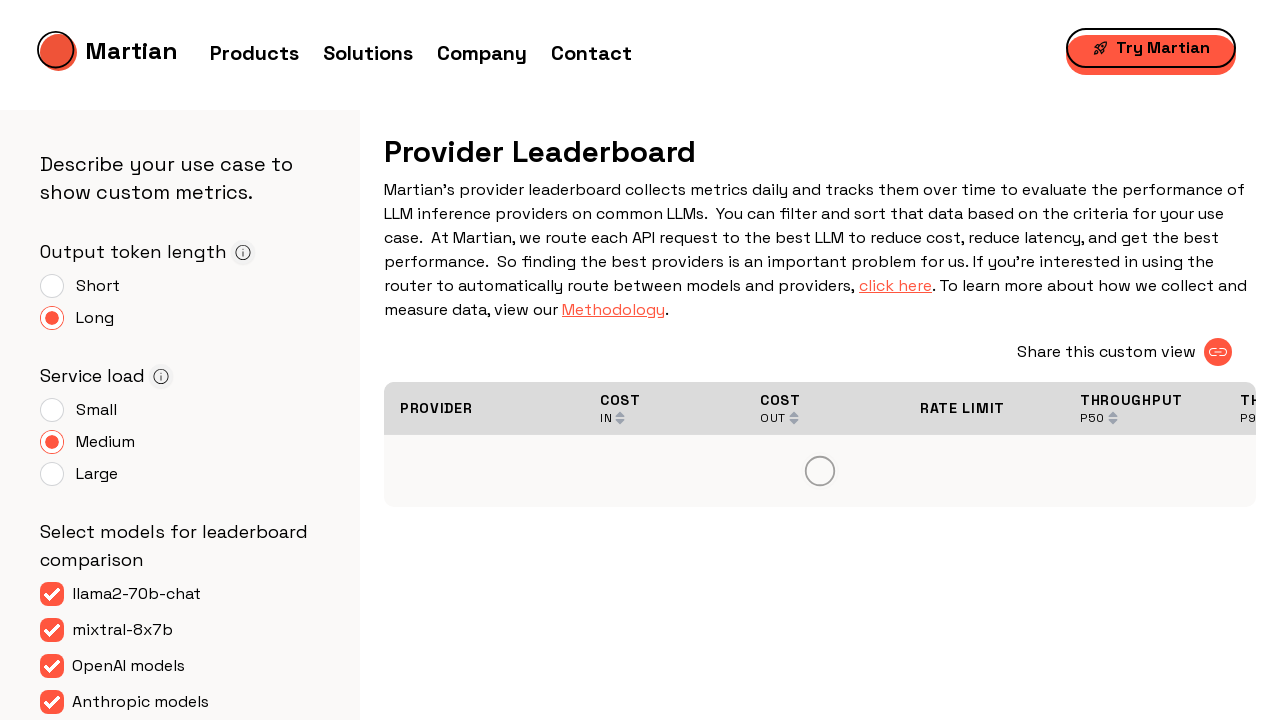

Leaderboard table loaded with filters: output_tokens=1000, service_load=20
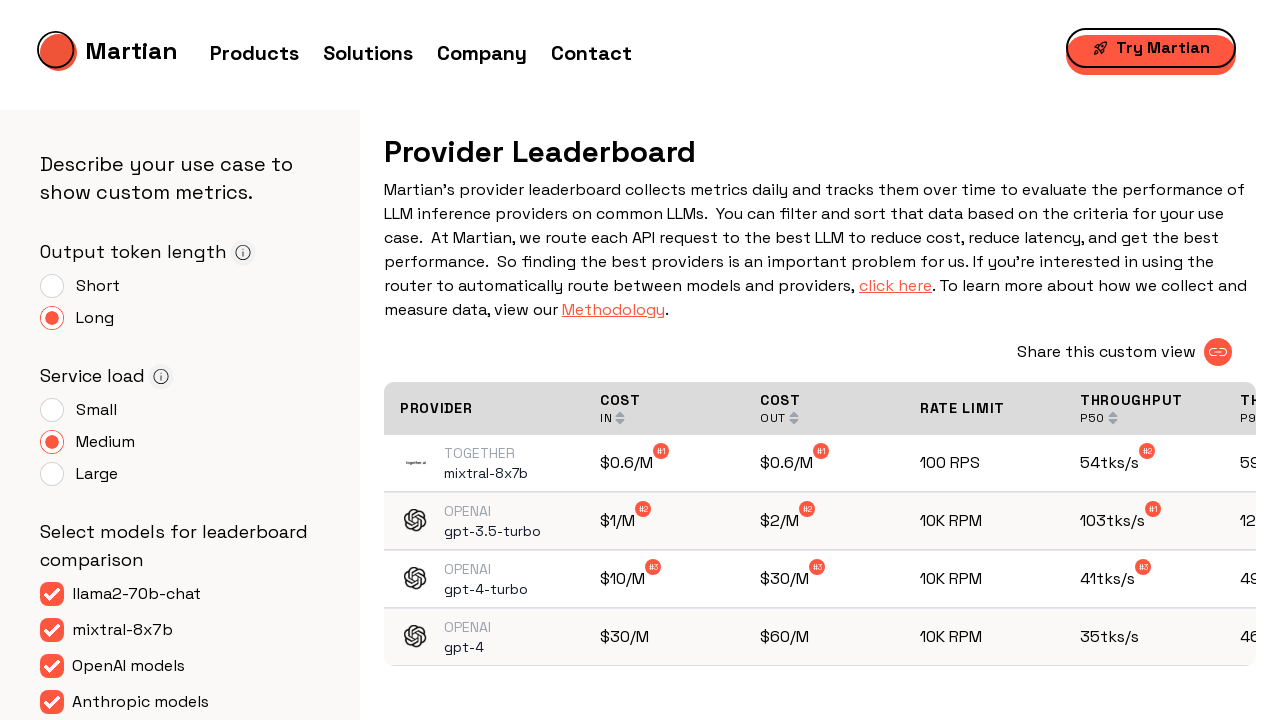

Navigated to leaderboard with output_tokens=1000 and num_concurrent_request=50
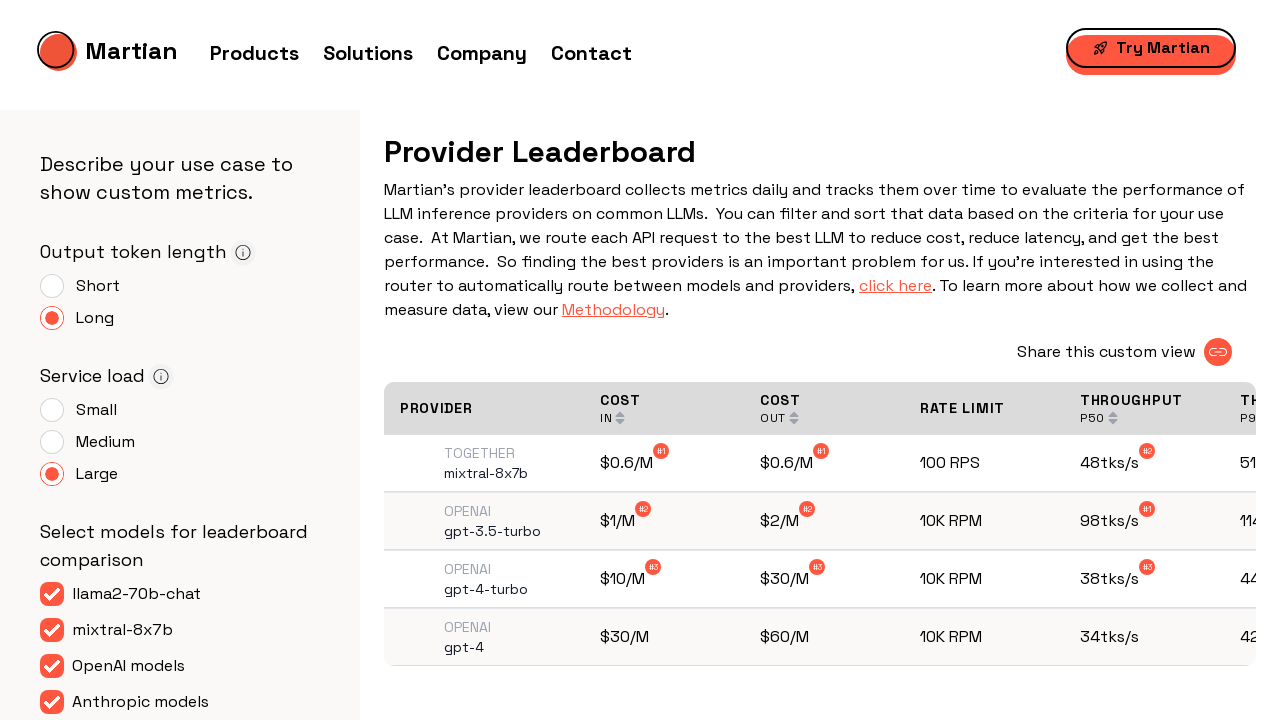

Table headers loaded
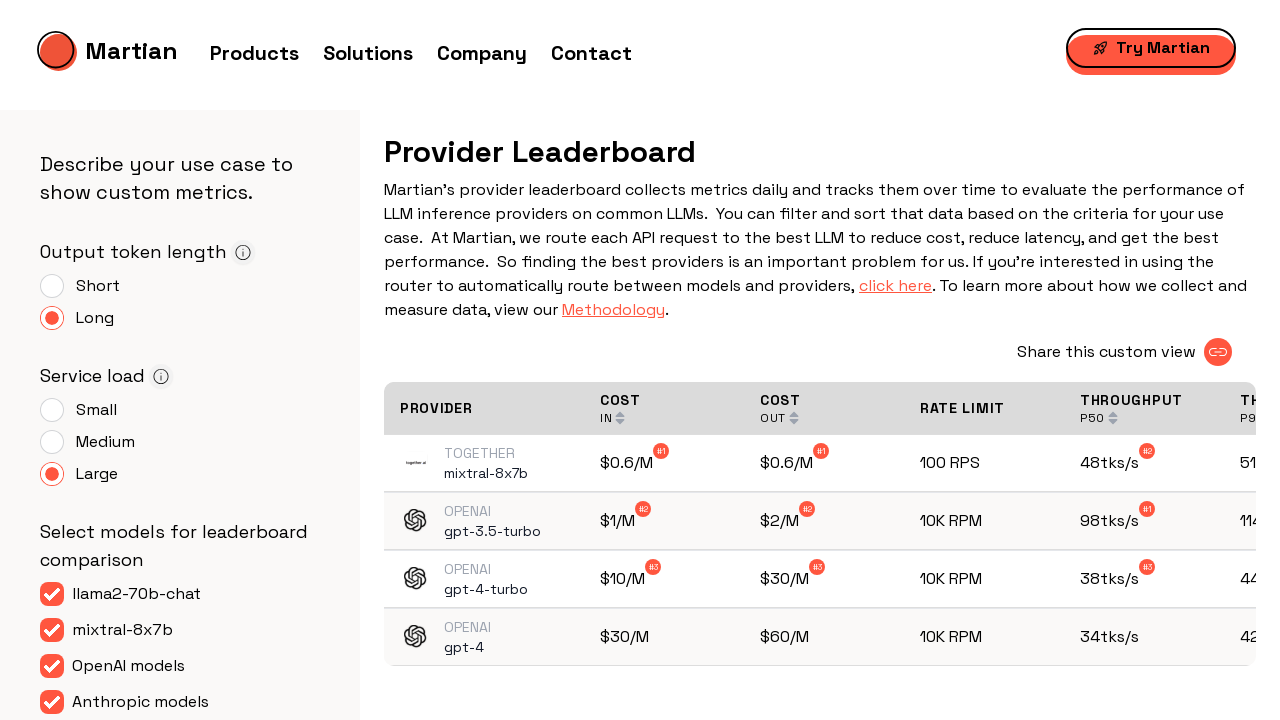

Leaderboard table loaded with filters: output_tokens=1000, service_load=50
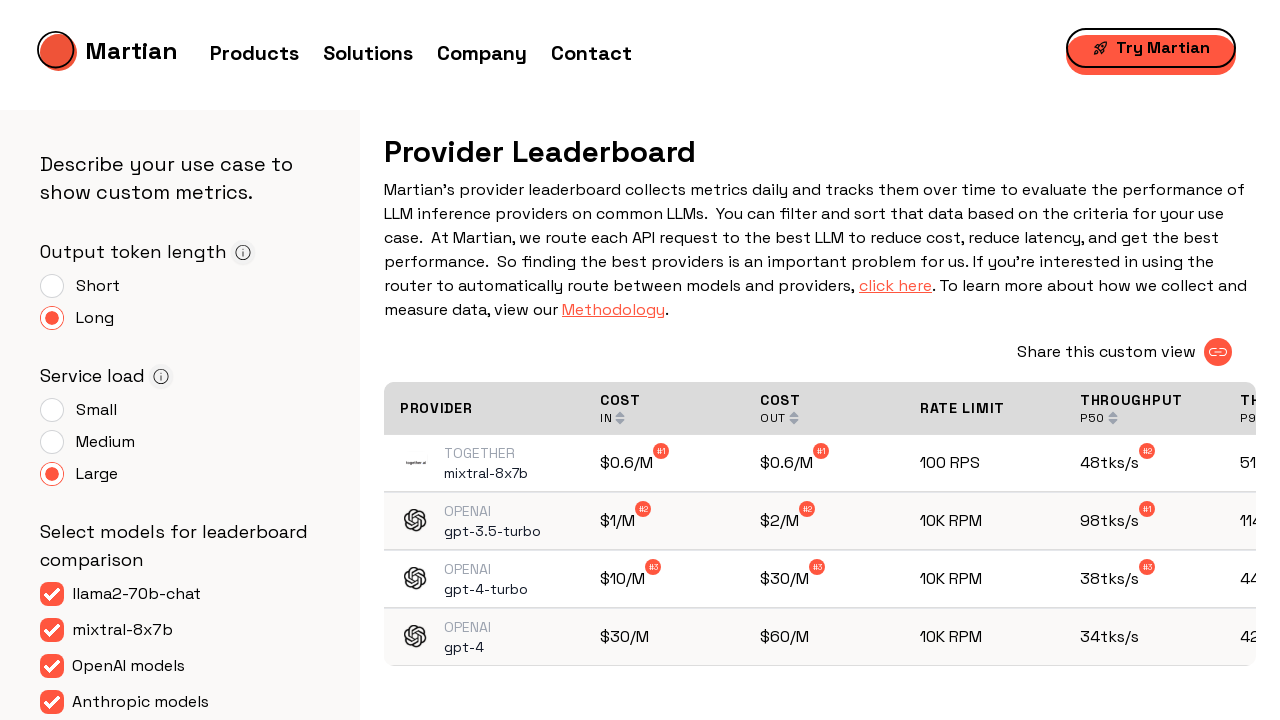

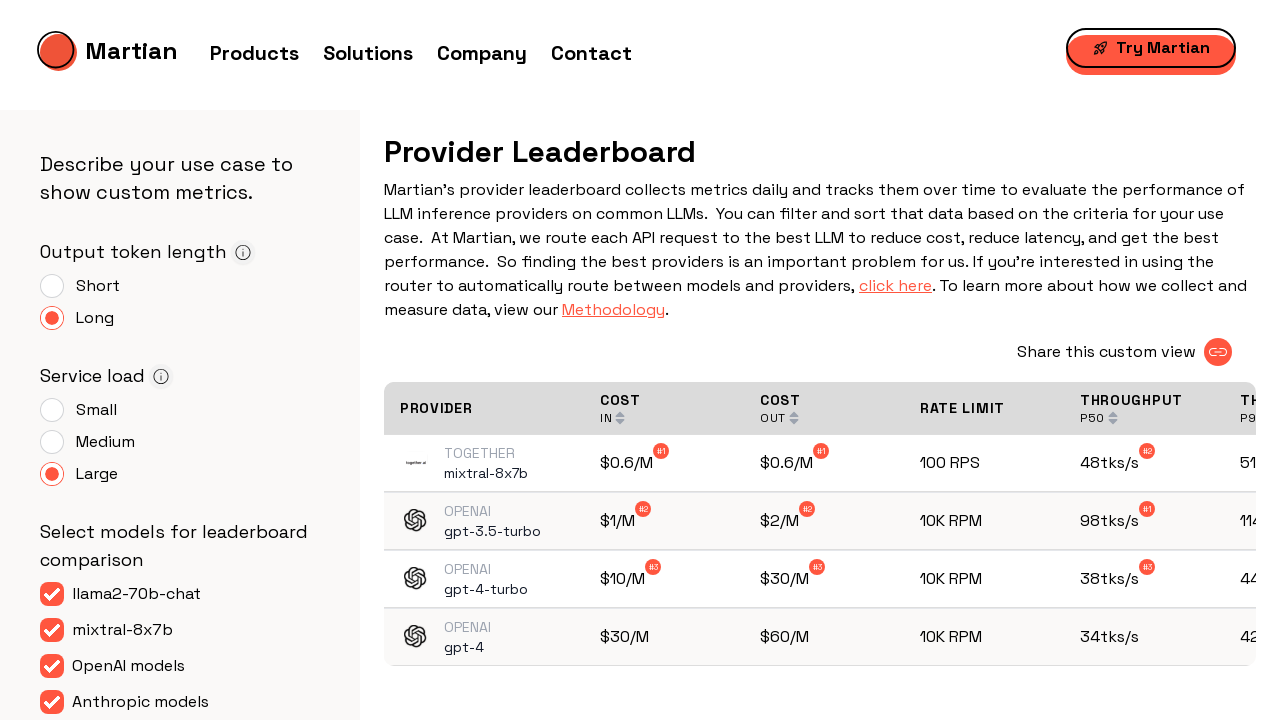